Tests a vegetable shopping site by searching for products containing "ca", verifying product counts, adding items to cart, and checking the brand logo text

Starting URL: https://rahulshettyacademy.com/seleniumPractise/#/

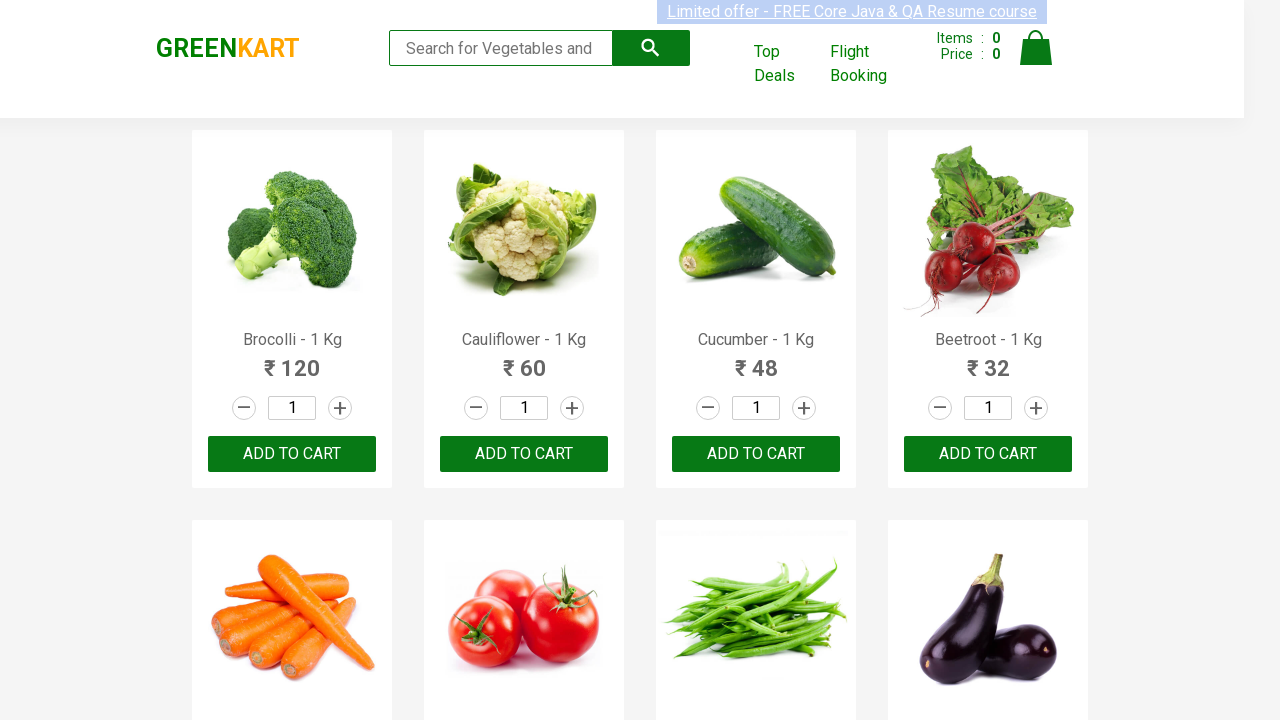

Typed 'ca' in search box to filter products on .search-keyword
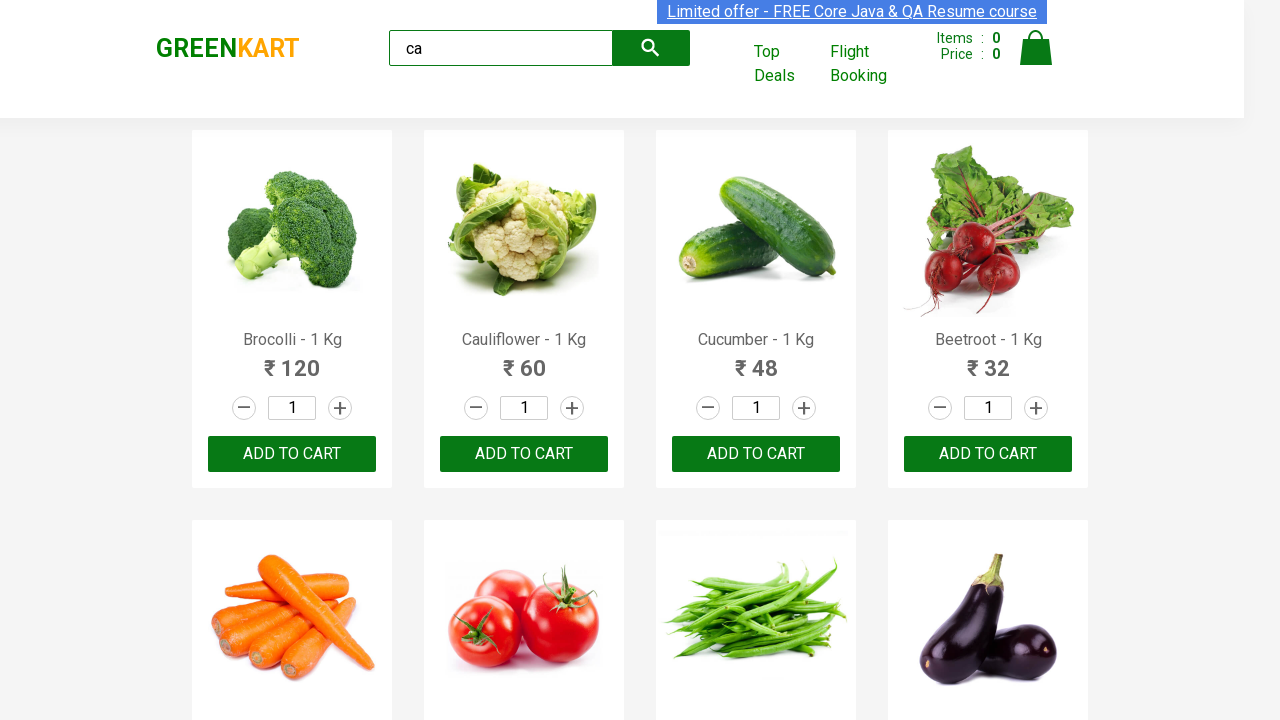

Waited 2 seconds for search results to load
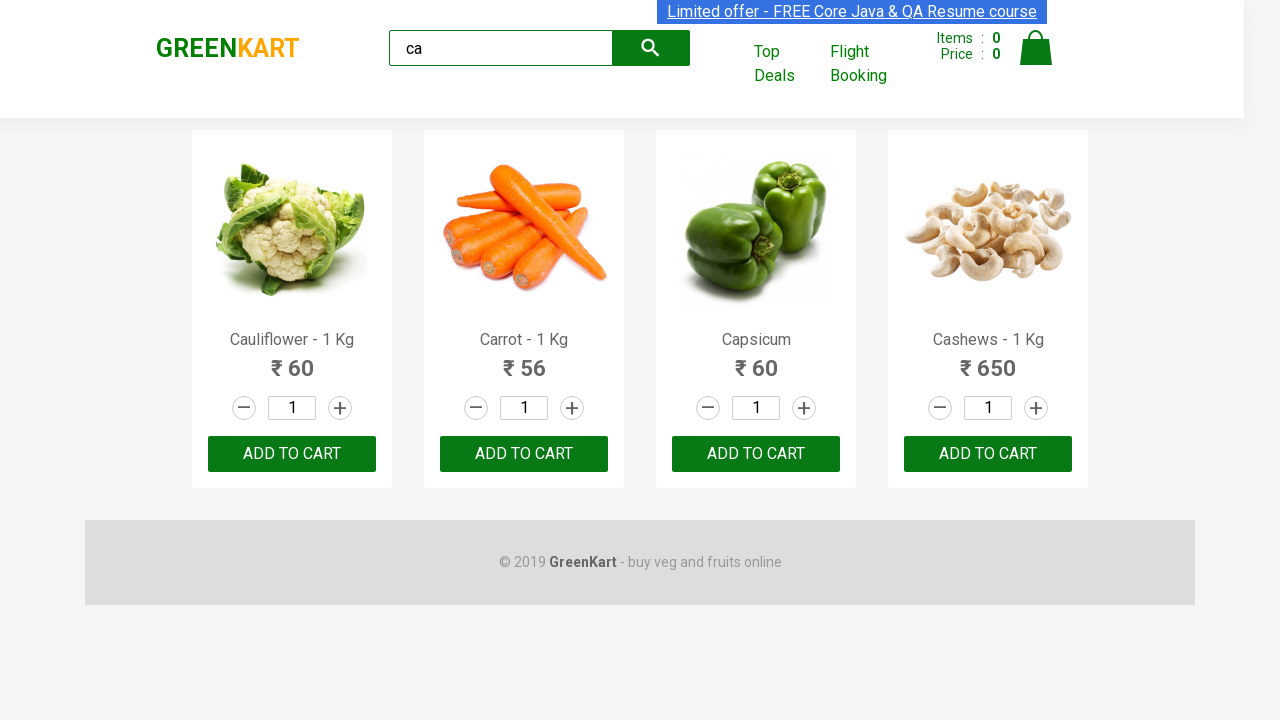

Verified products are displayed on the page
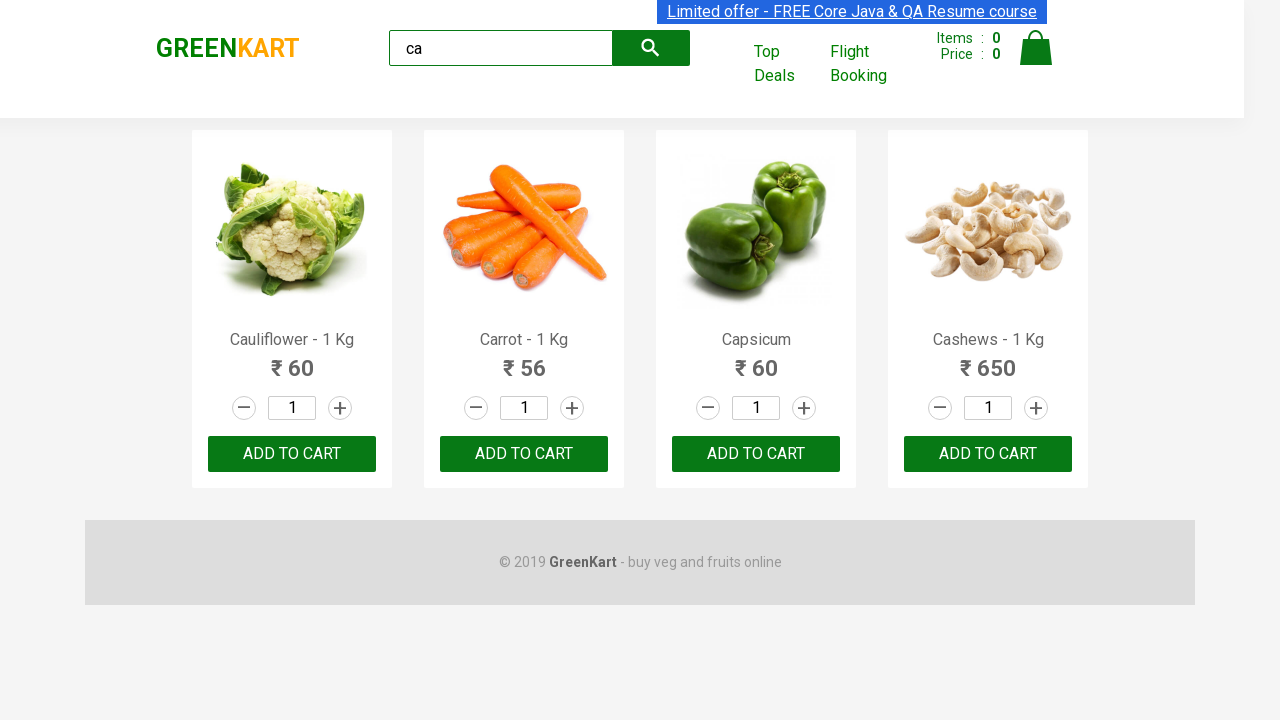

Clicked 'Add to Cart' button on third product at (756, 454) on :nth-child(3) > .product-action > button
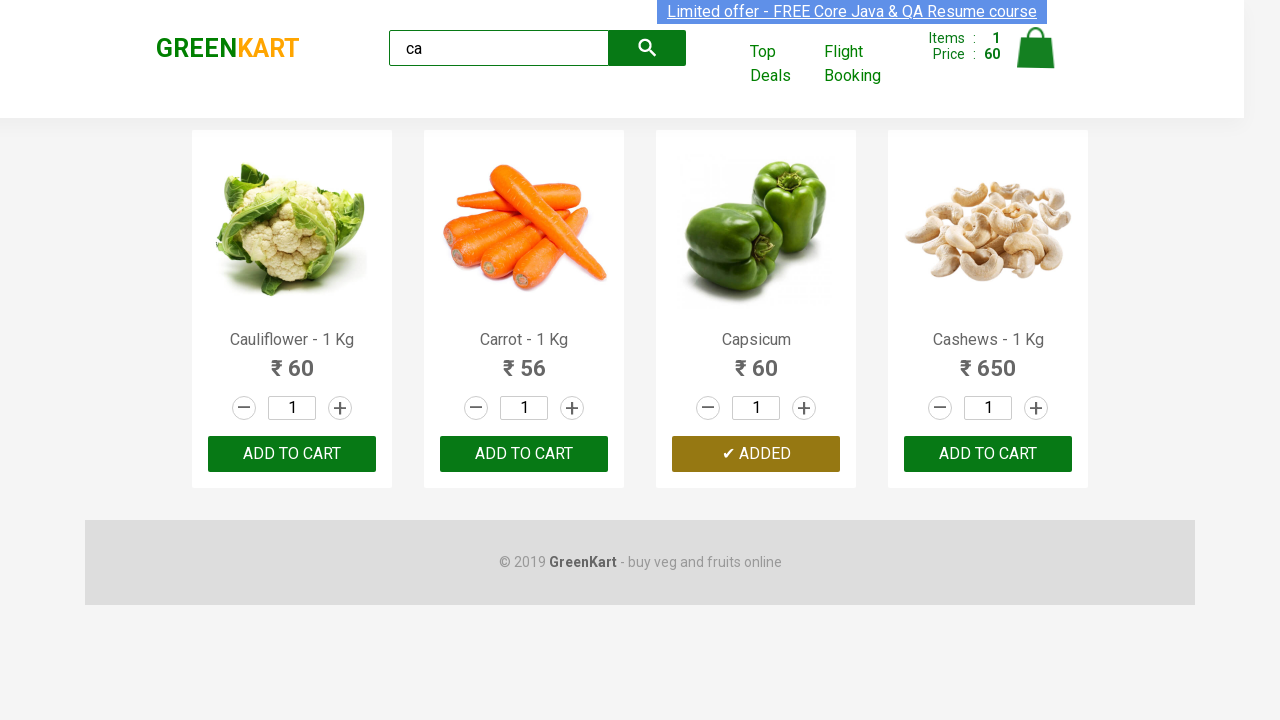

Clicked 'ADD TO CART' button on third product using locator chain at (756, 454) on .products .product >> nth=2 >> button:has-text('ADD TO CART')
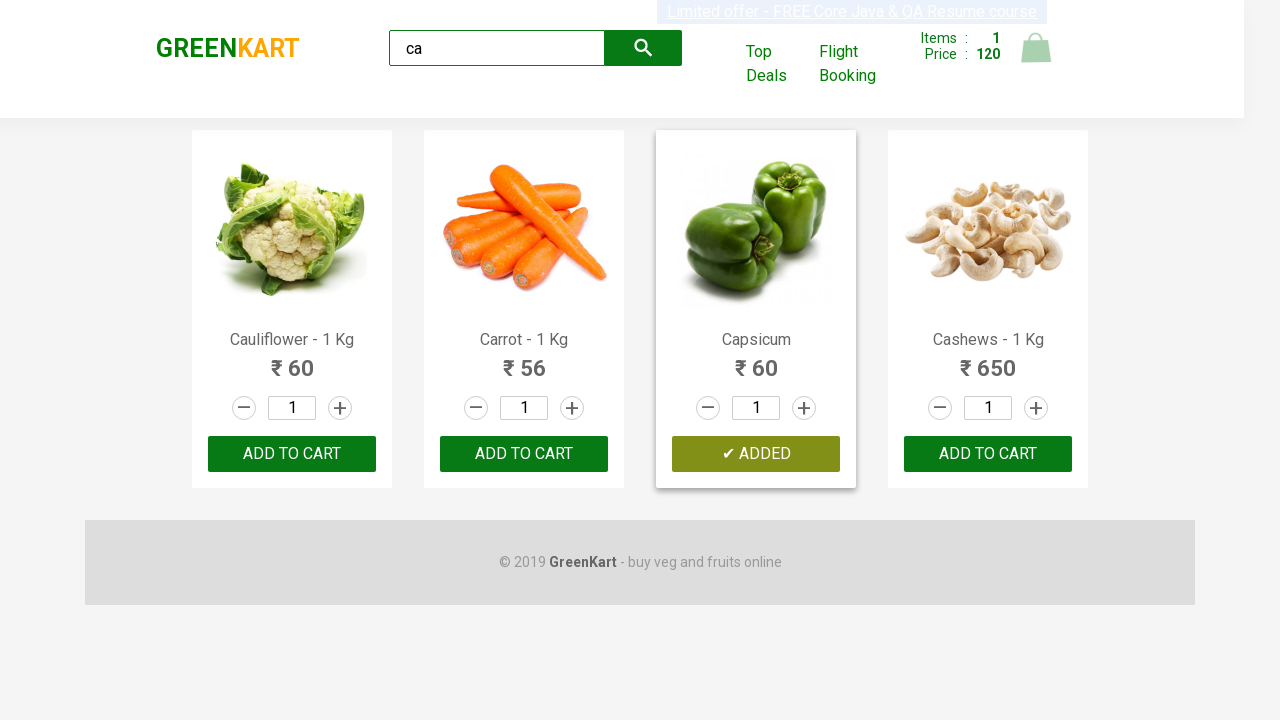

Retrieved all product elements from the page
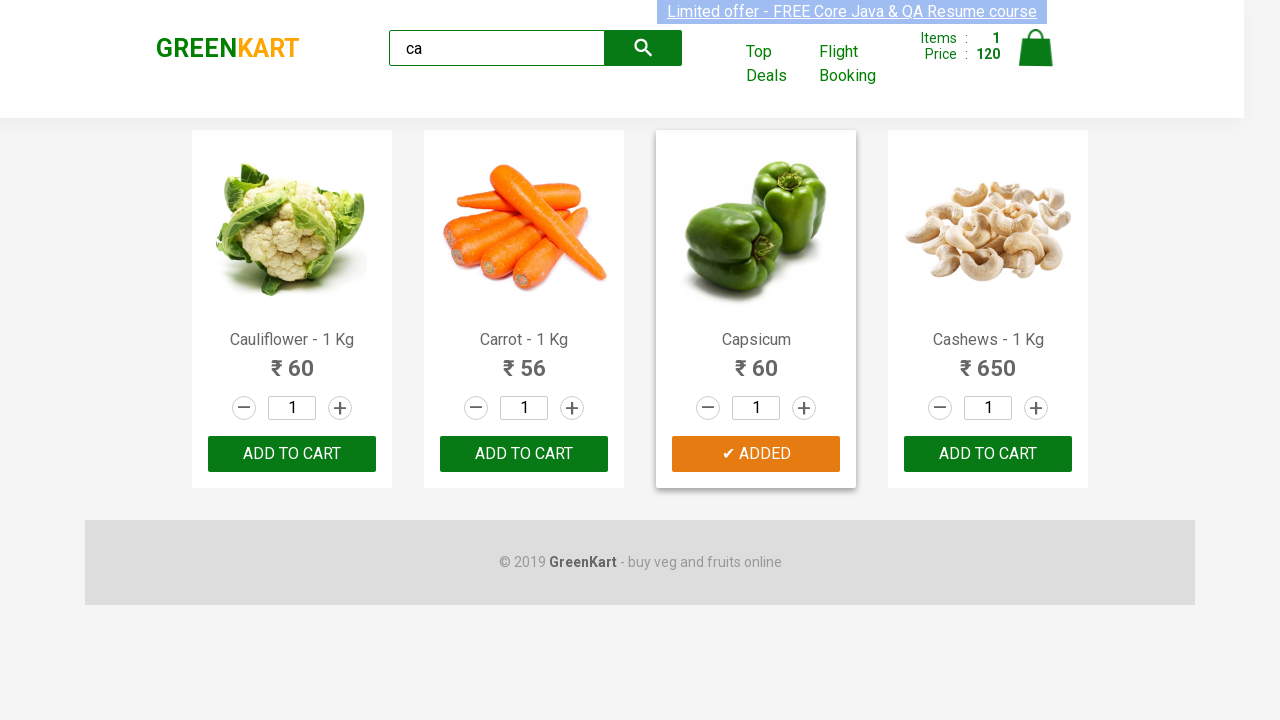

Retrieved product name: Cauliflower - 1 Kg
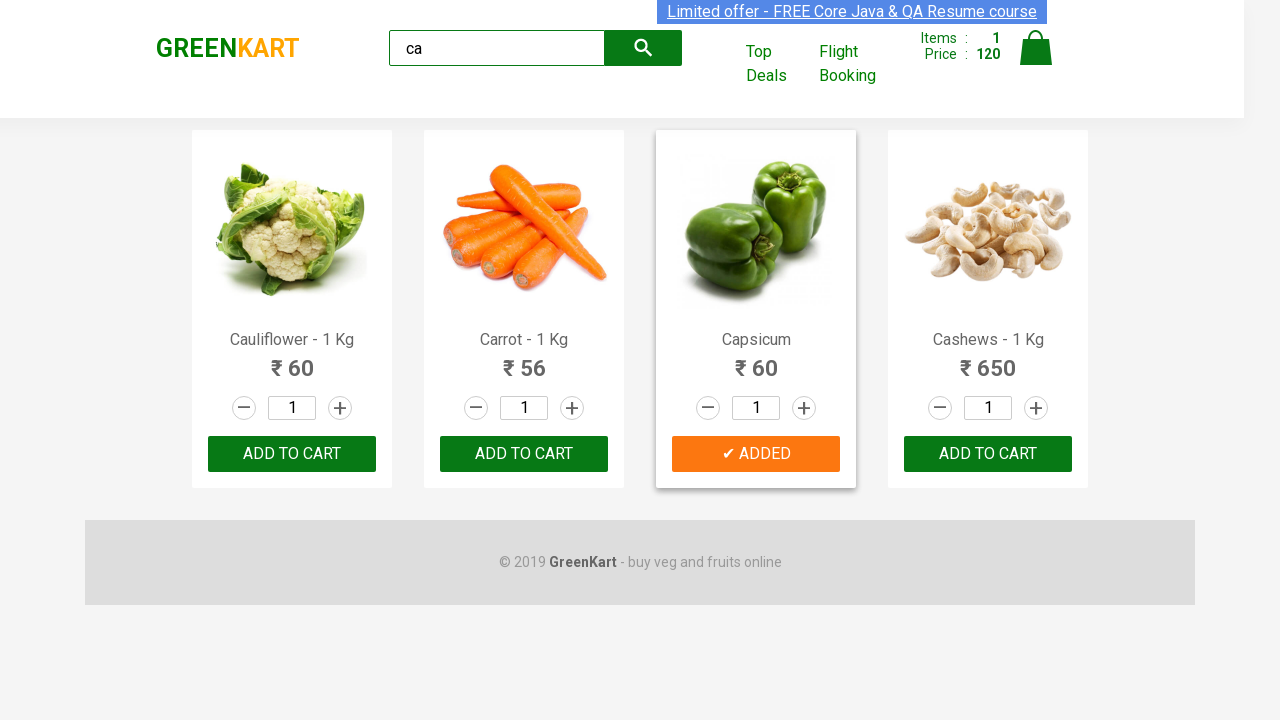

Retrieved product name: Carrot - 1 Kg
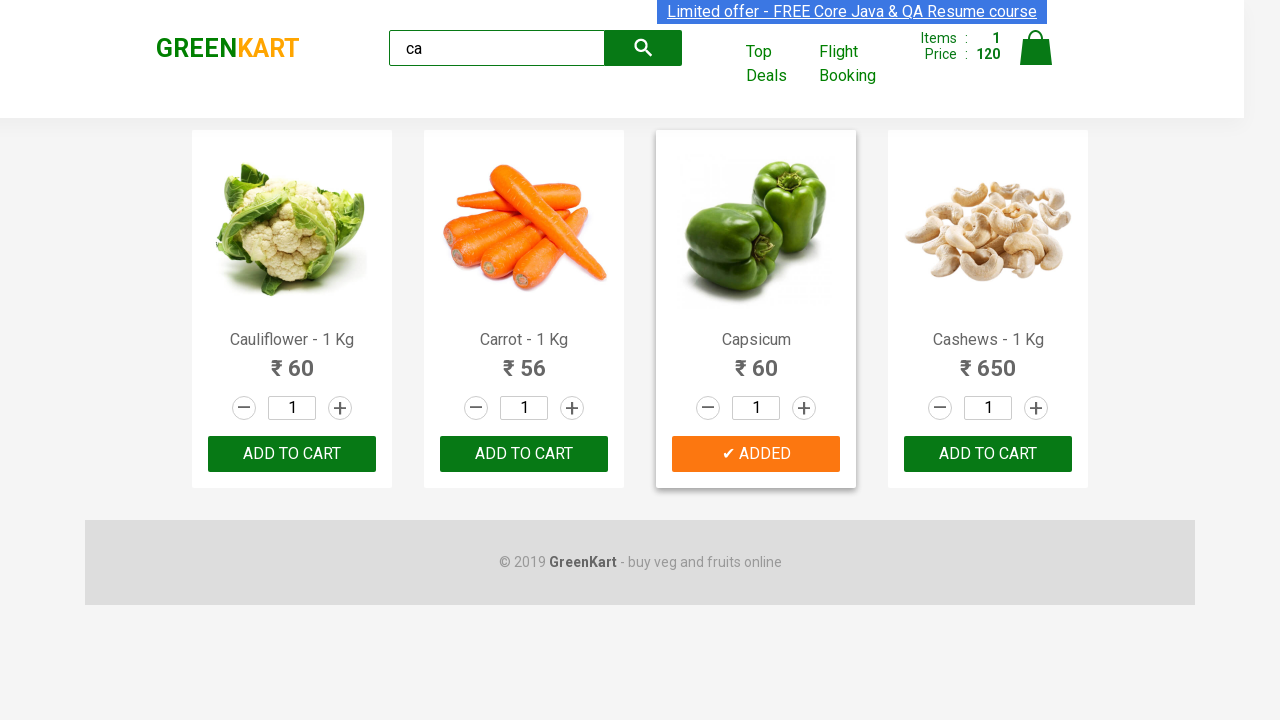

Retrieved product name: Capsicum
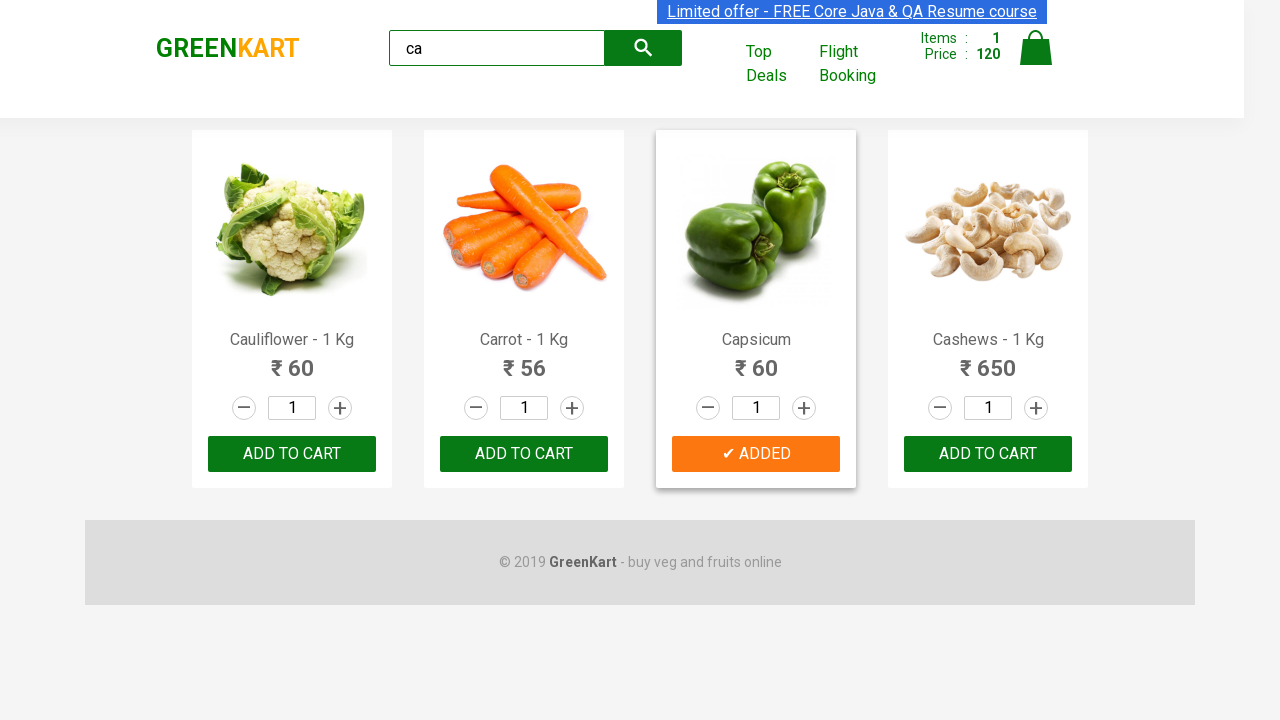

Retrieved product name: Cashews - 1 Kg
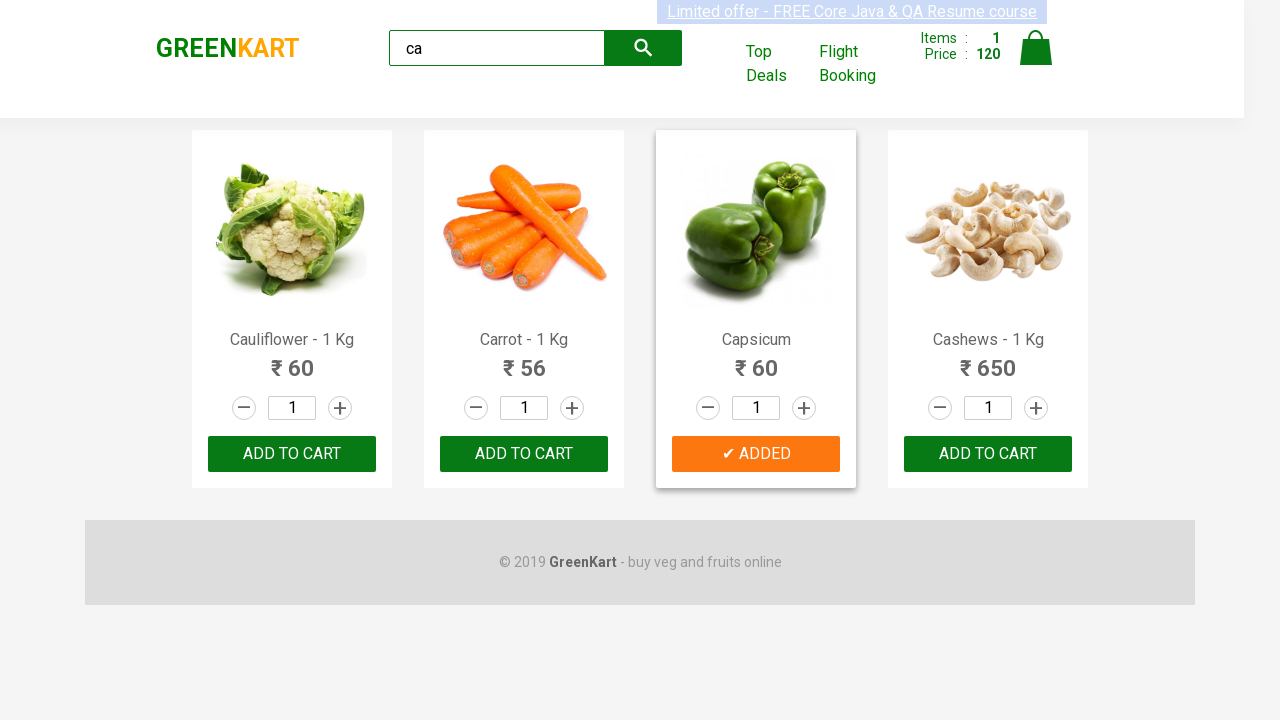

Found Cashews product and clicked 'Add to Cart' button at (988, 454) on .products .product >> nth=3 >> button
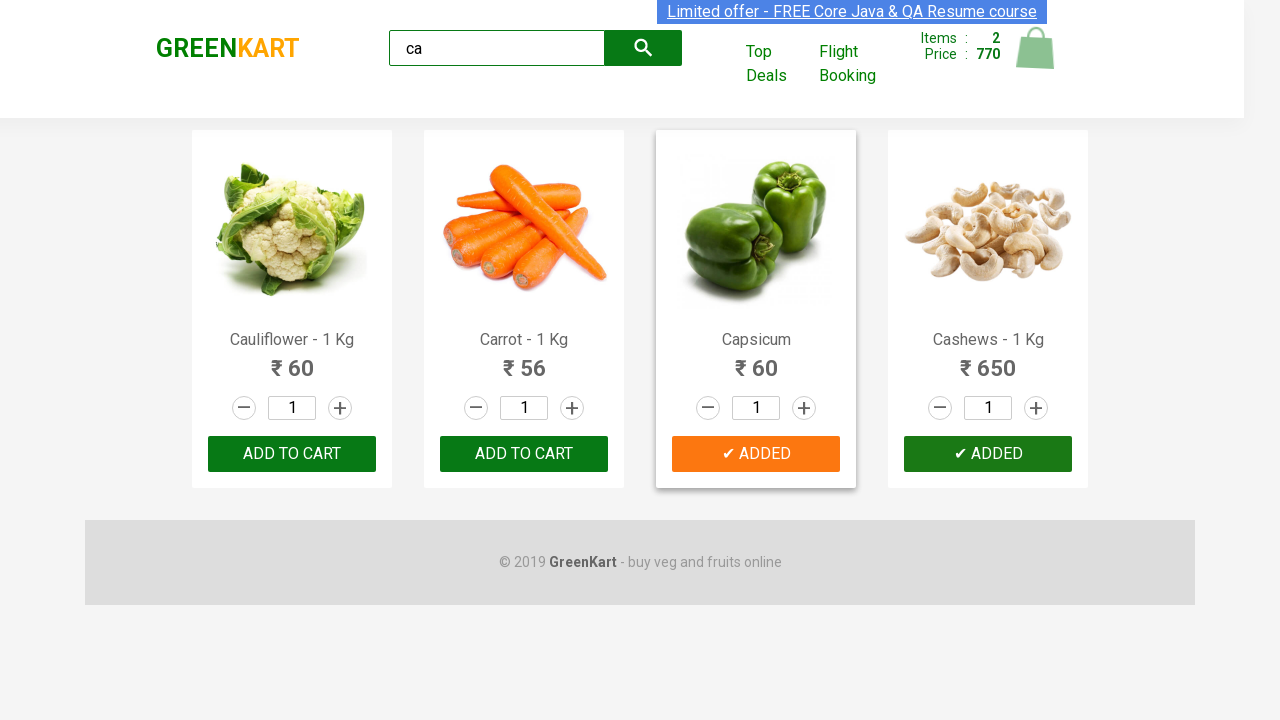

Located brand element on the page
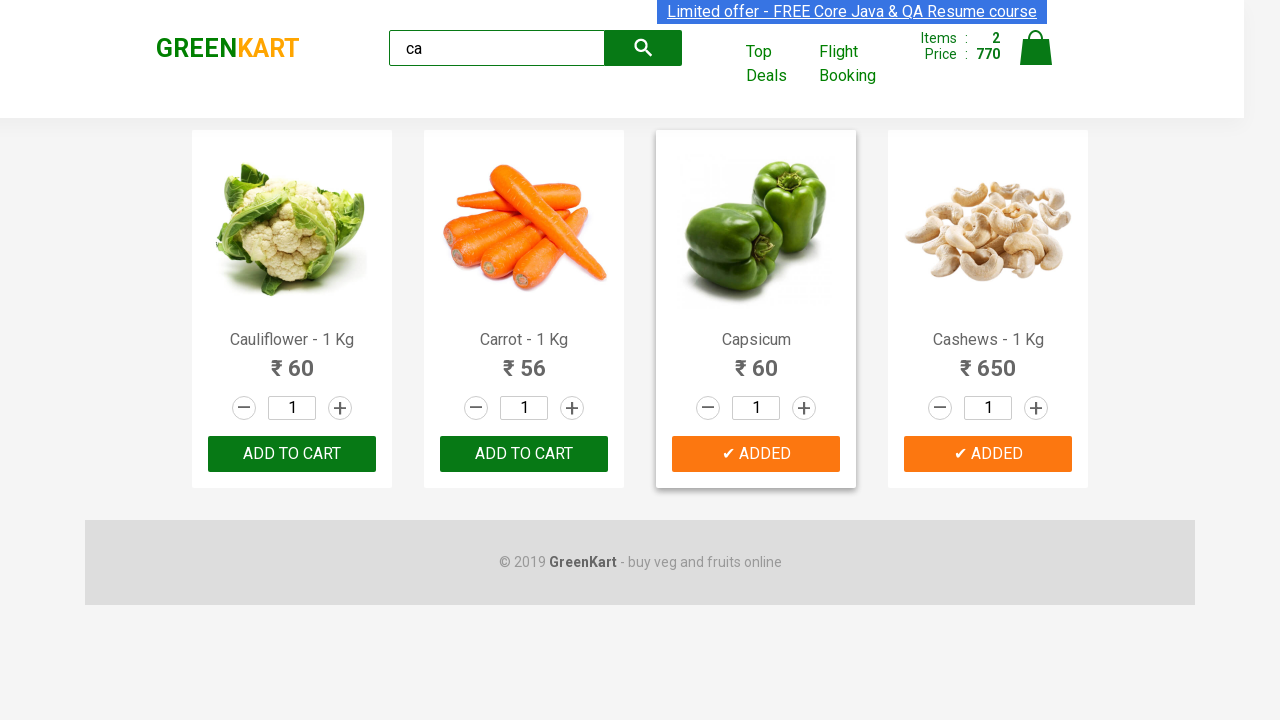

Verified brand logo text is 'GREENKART'
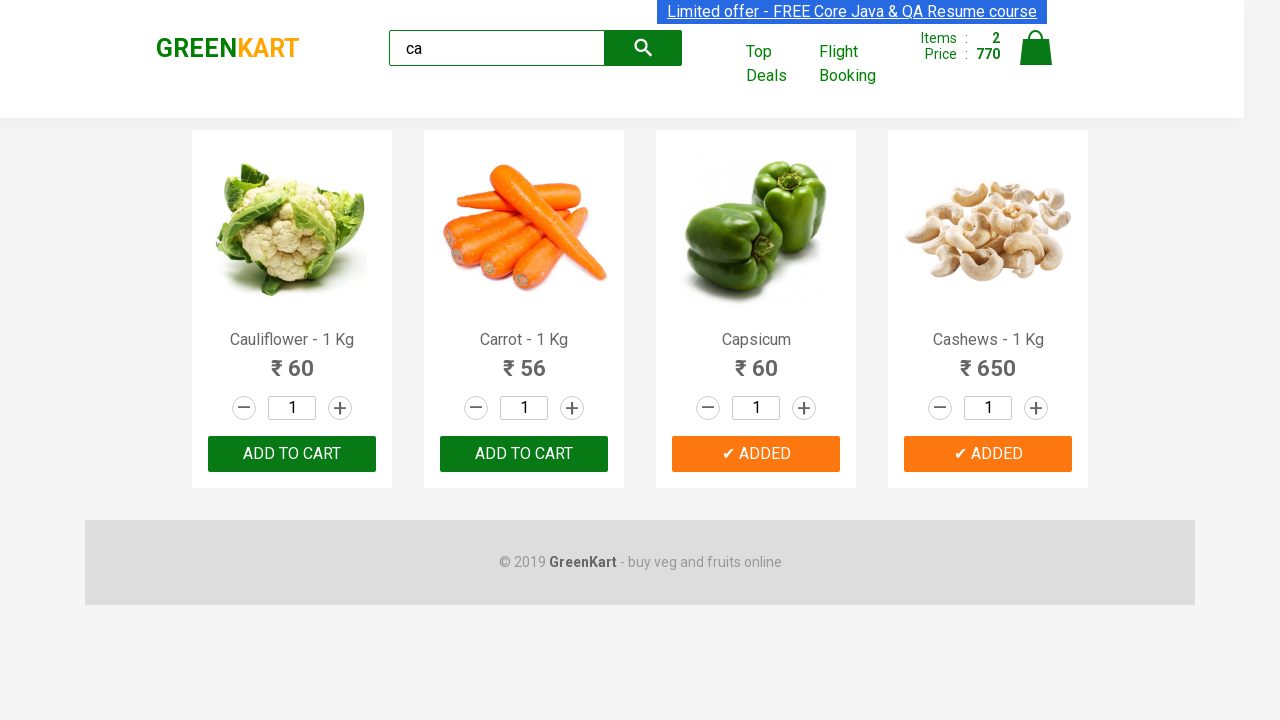

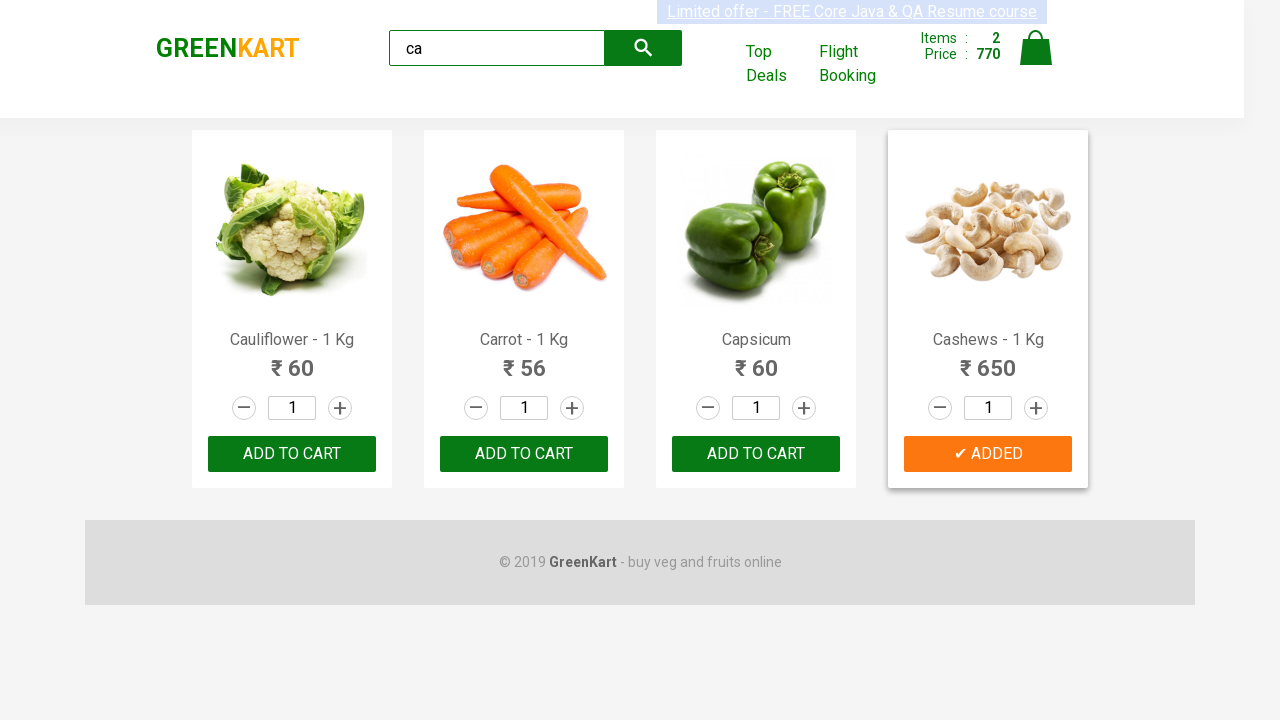